Tests drag and drop functionality on jQuery UI demo page by dragging an element from the draggable source to the droppable target within an iframe.

Starting URL: https://jqueryui.com/droppable/

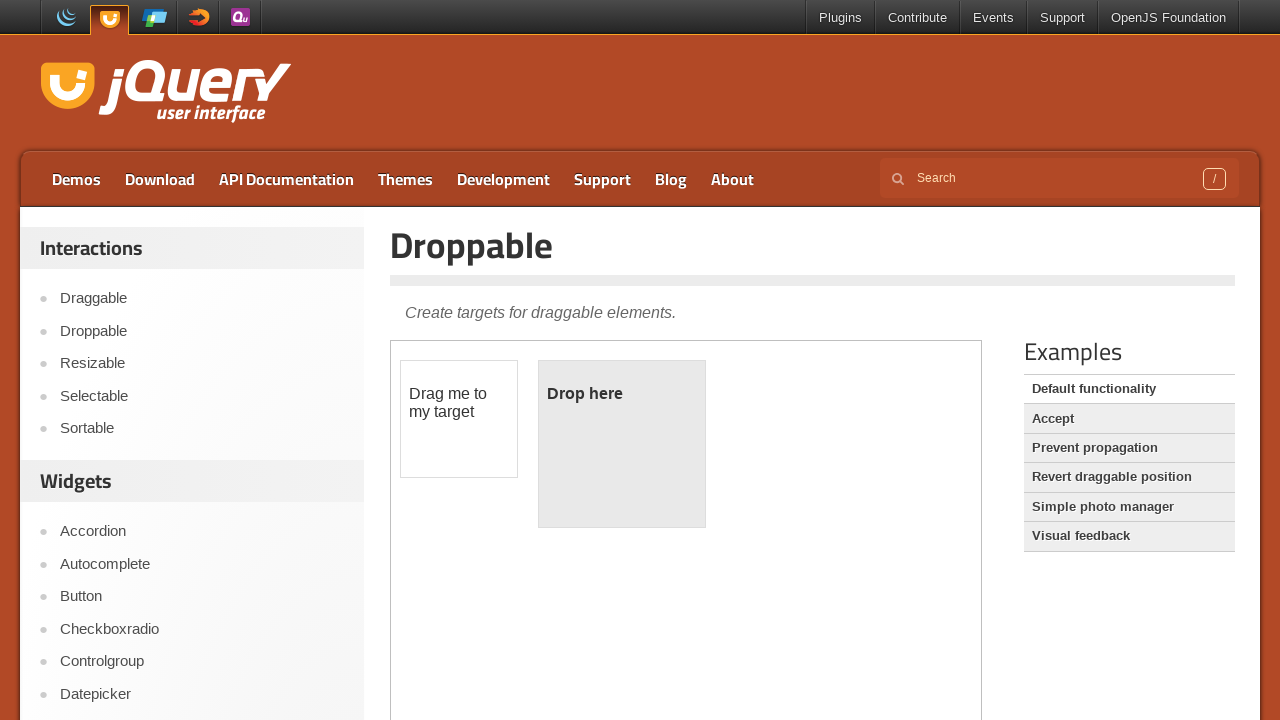

Located iframe containing drag and drop demo
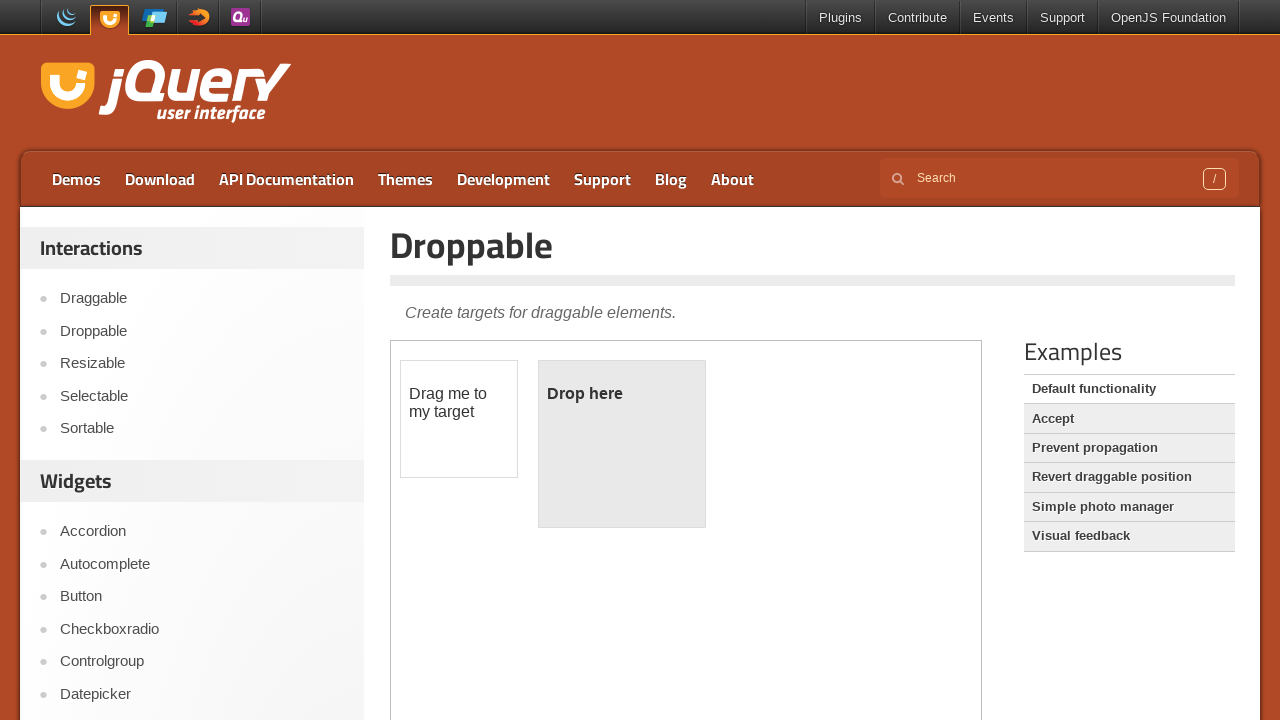

Located draggable source element
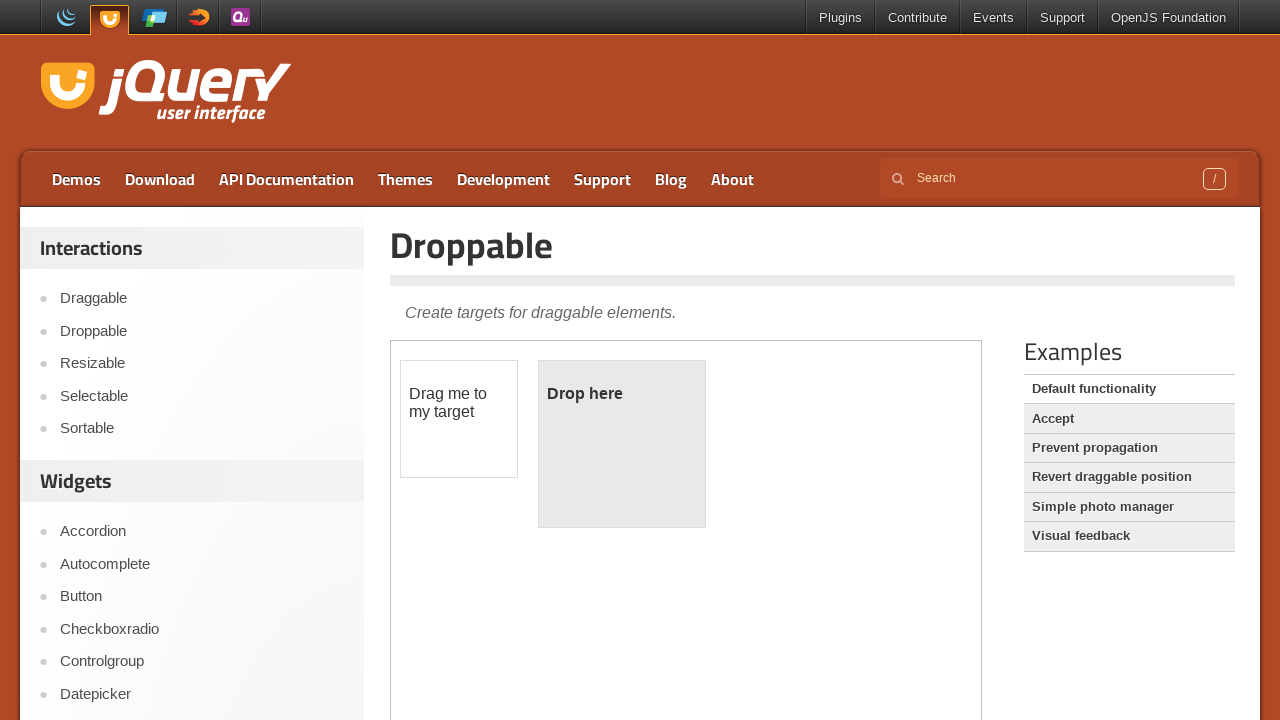

Located droppable target element
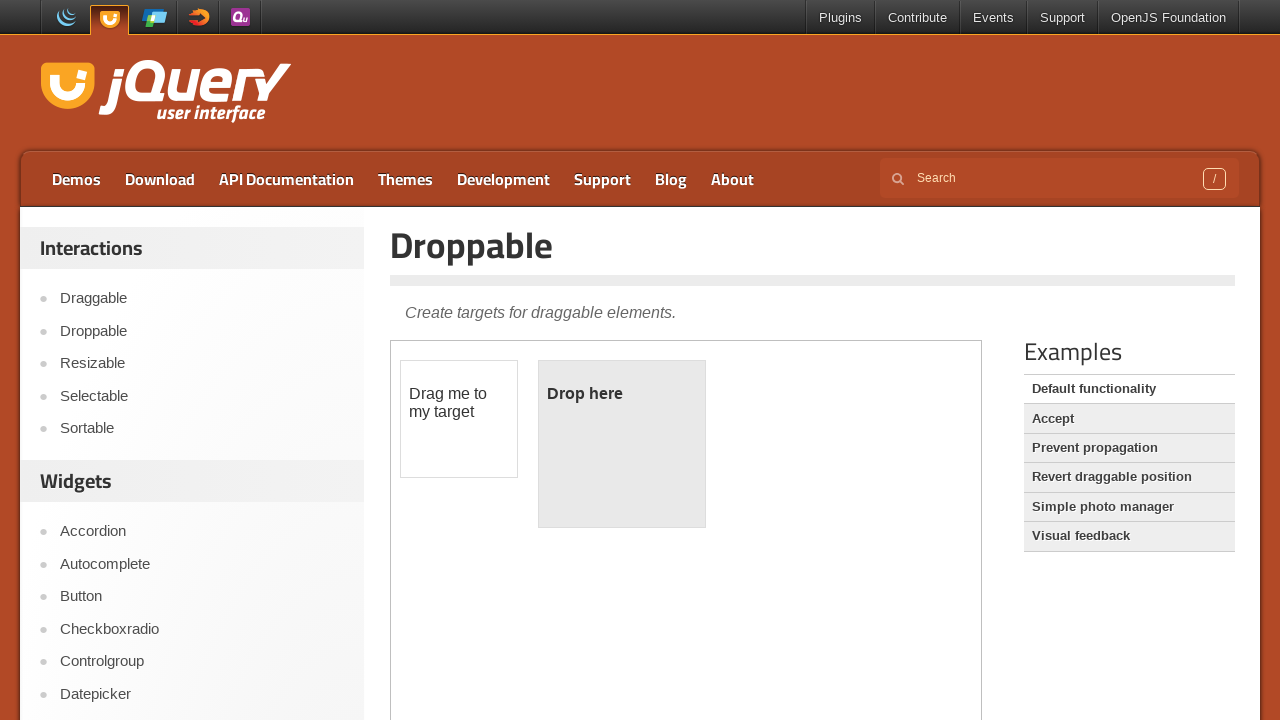

Dragged draggable element to droppable target at (622, 444)
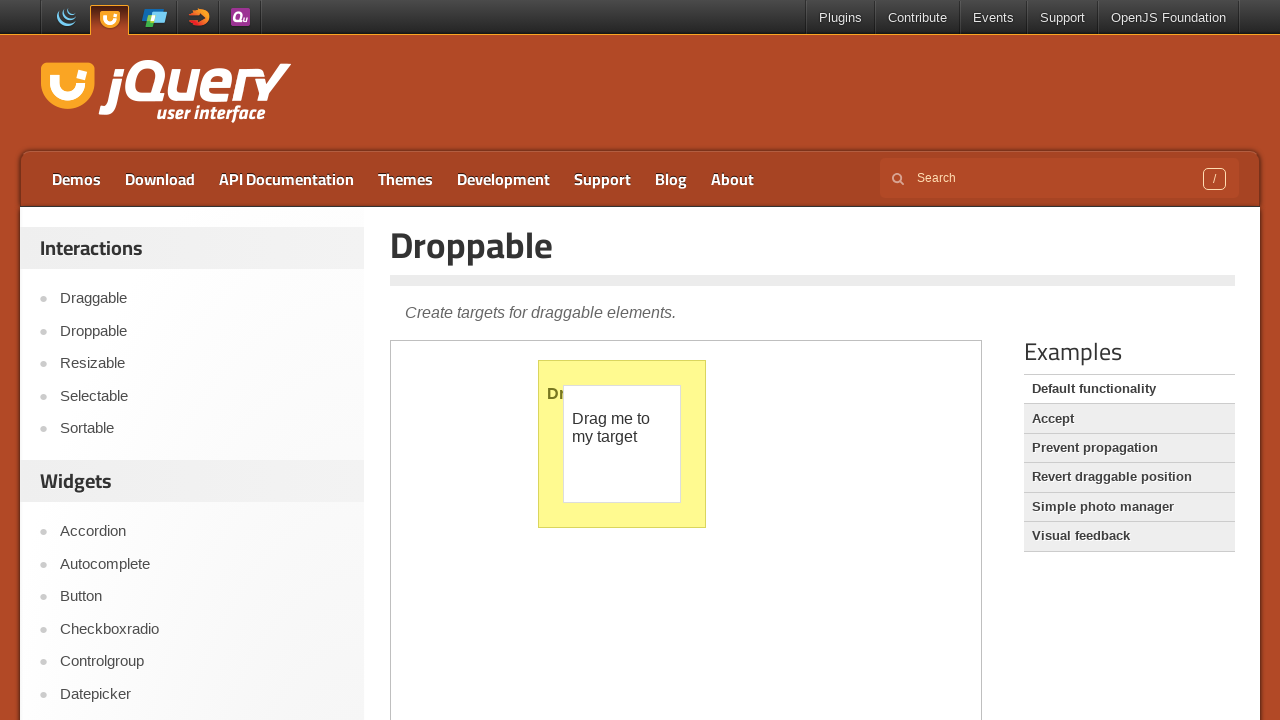

Verified successful drop by confirming 'Dropped!' text appeared
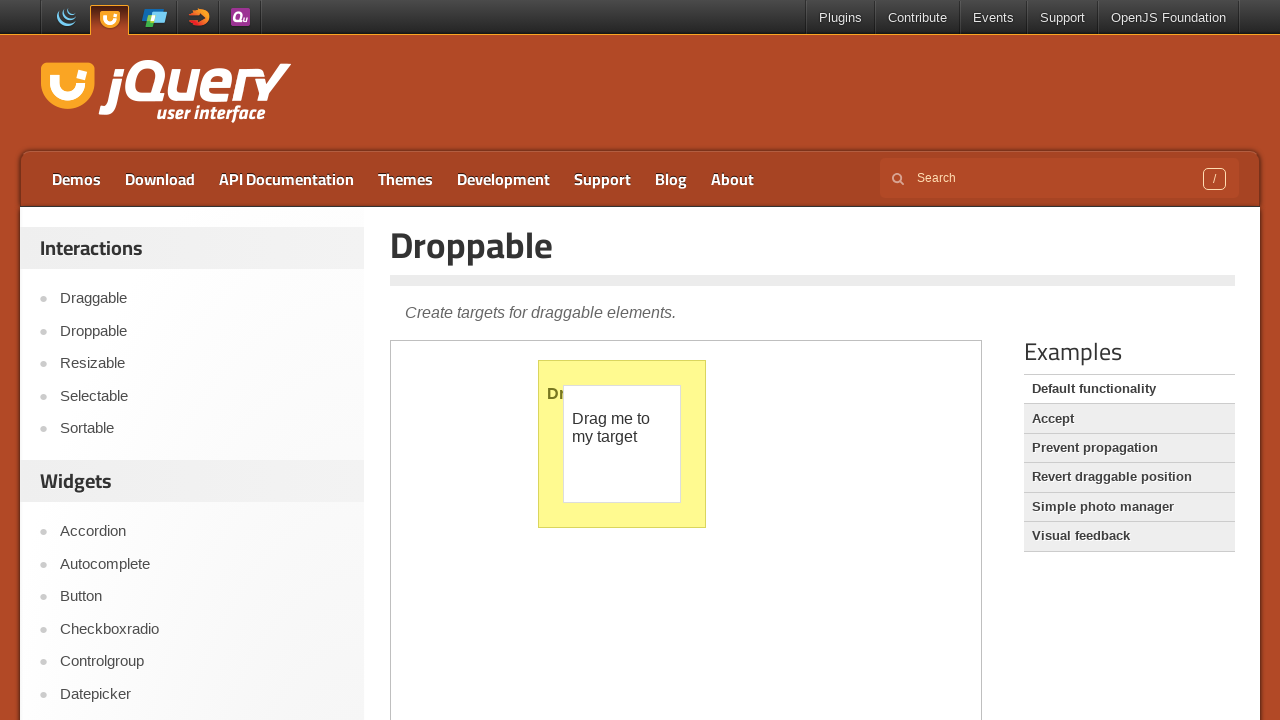

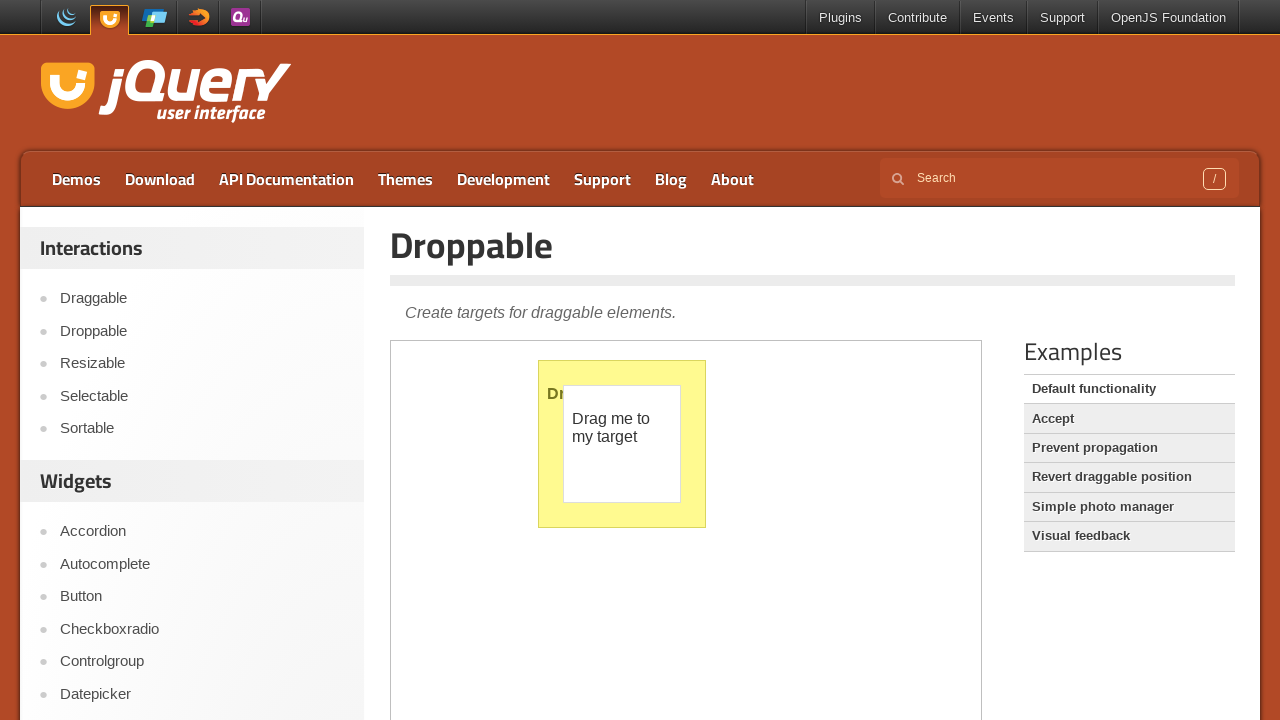